Tests enable/disable input functionality by clicking Enable button, filling input field, then clicking Disable button to verify input becomes disabled

Starting URL: http://the-internet.herokuapp.com/dynamic_controls

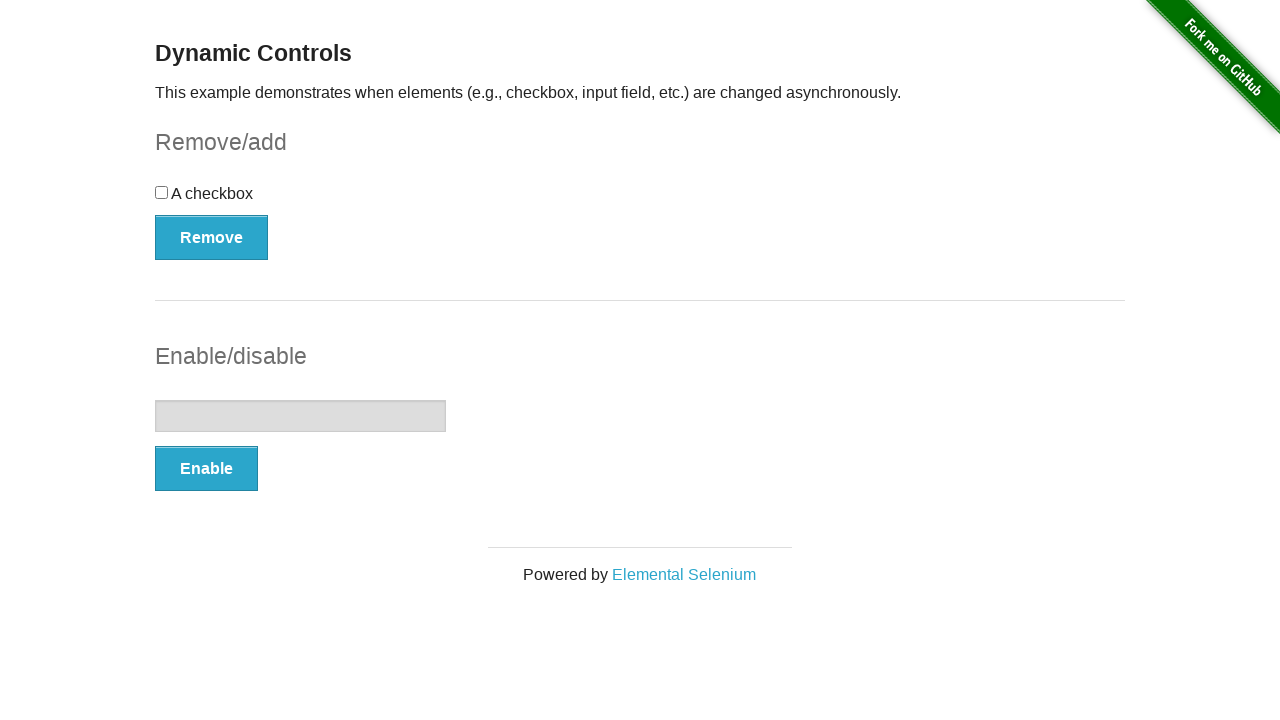

Verified input field is initially disabled
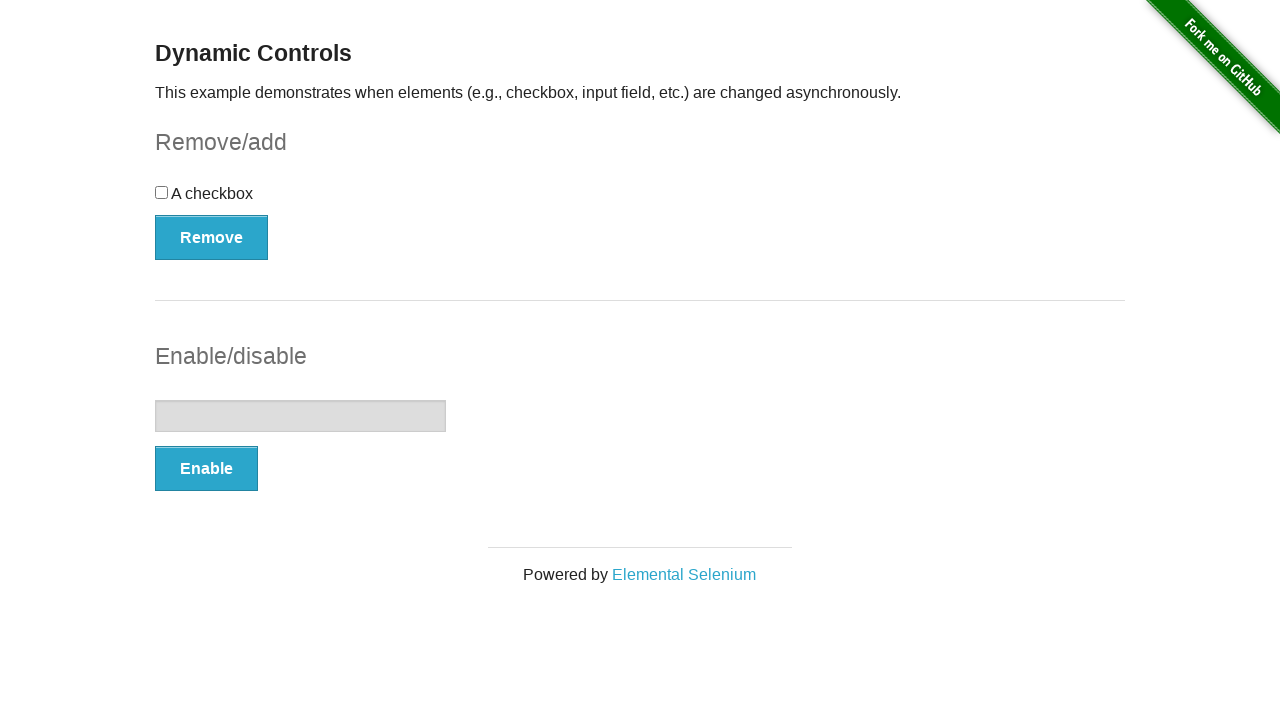

Clicked Enable button at (206, 469) on button:has-text('Enable')
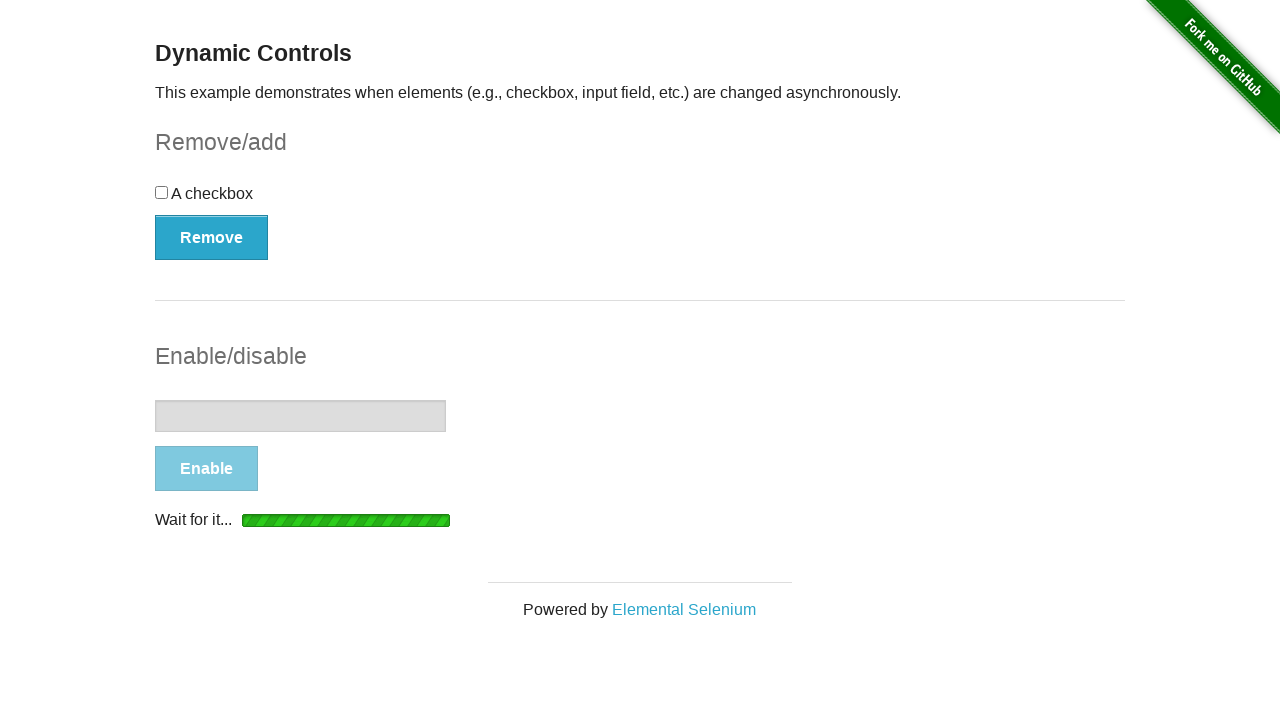

Verified input field is now enabled
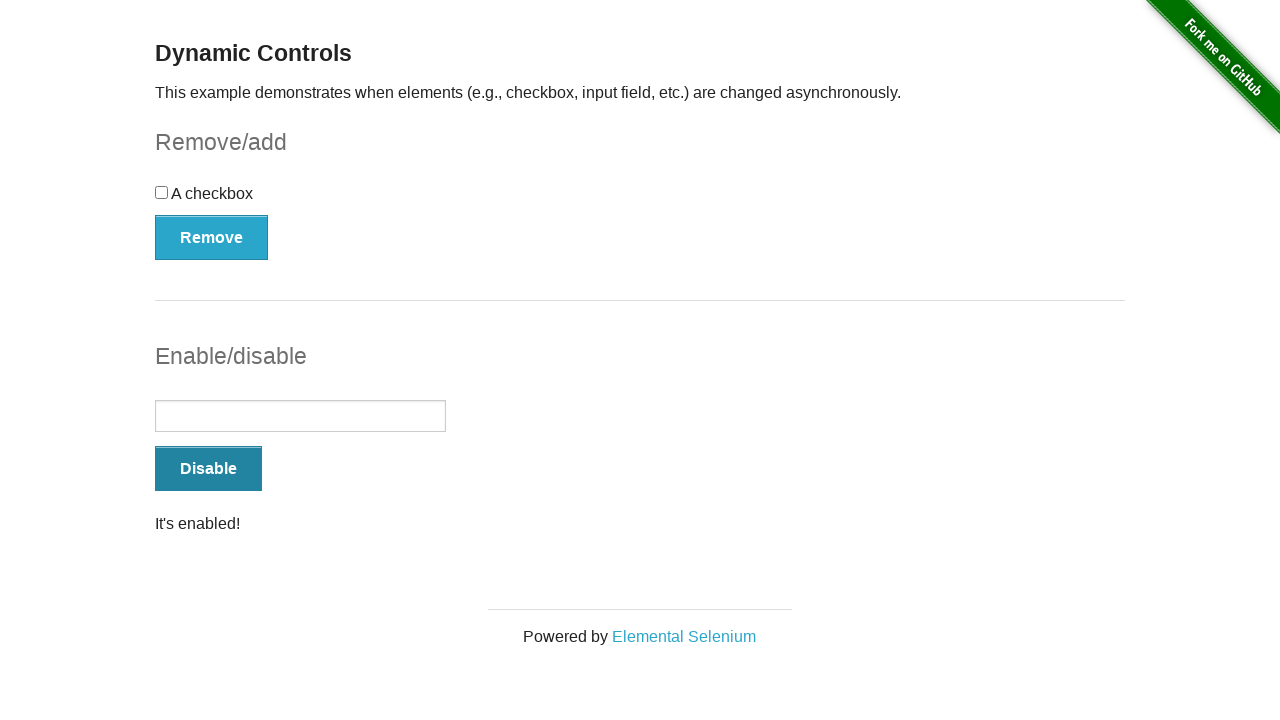

Filled input field with 'text123' on input[type='text']
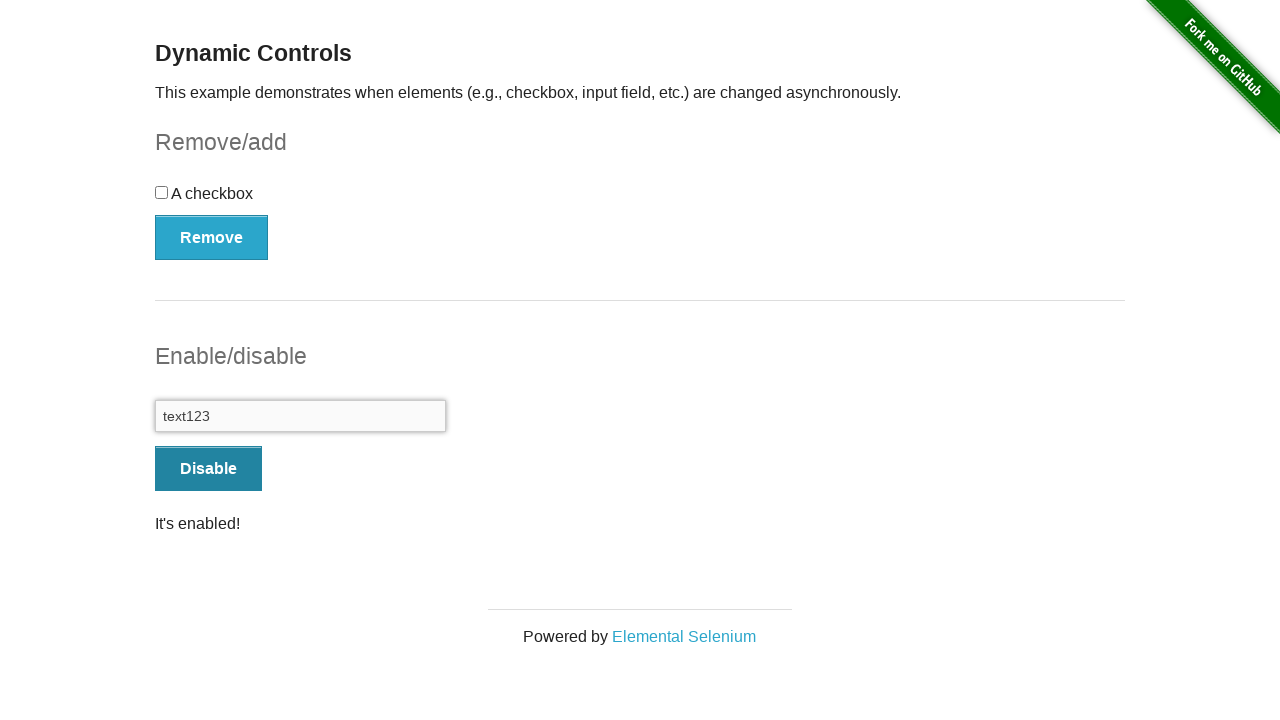

Clicked Disable button at (208, 469) on button:has-text('Disable')
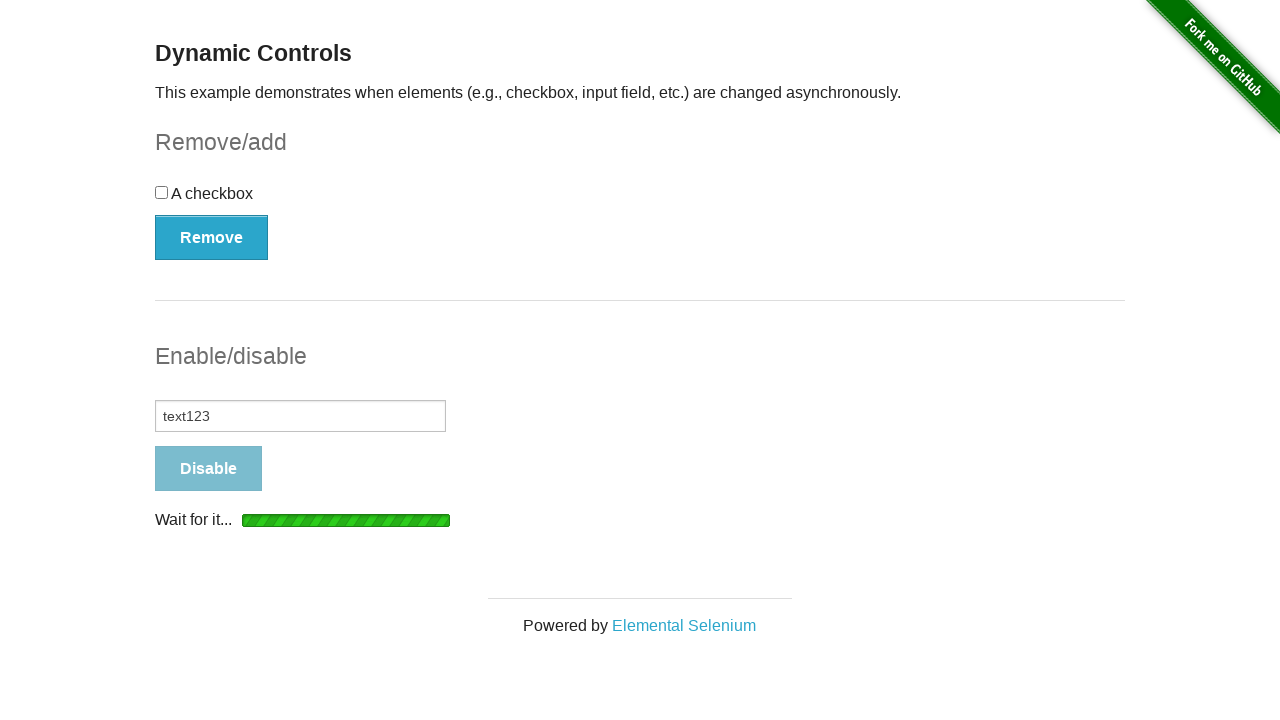

Verified input field is now disabled again
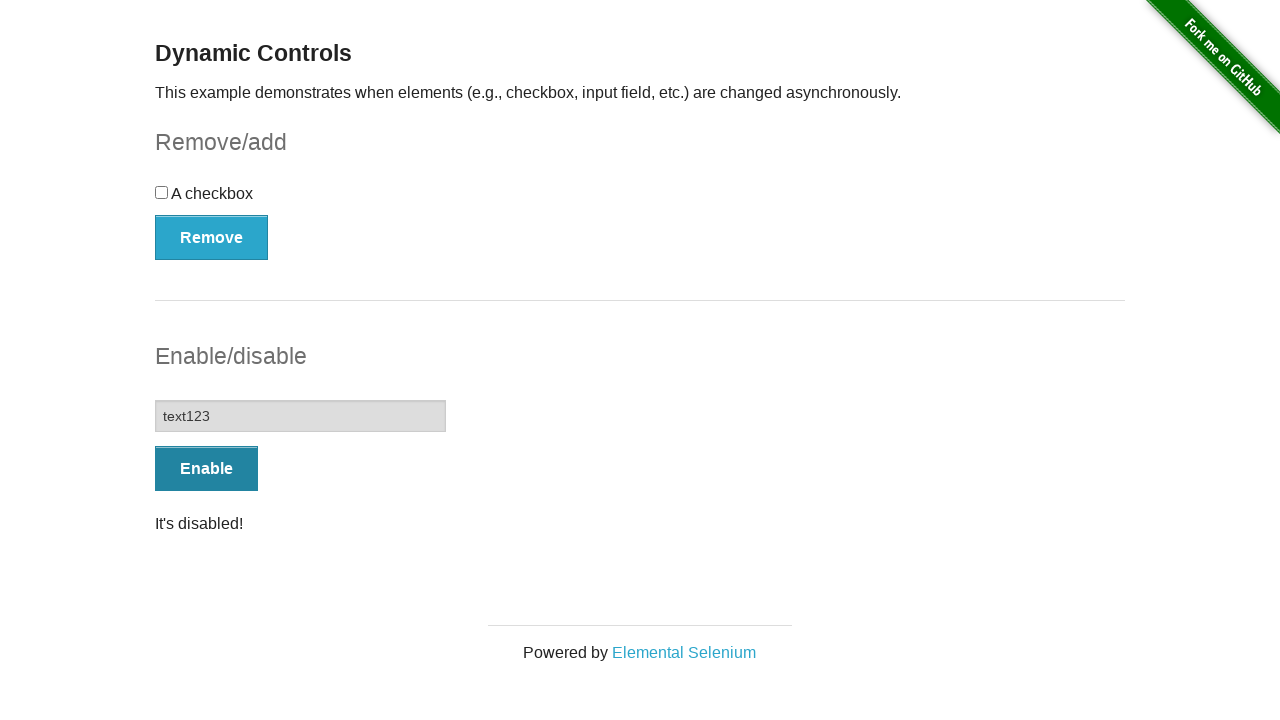

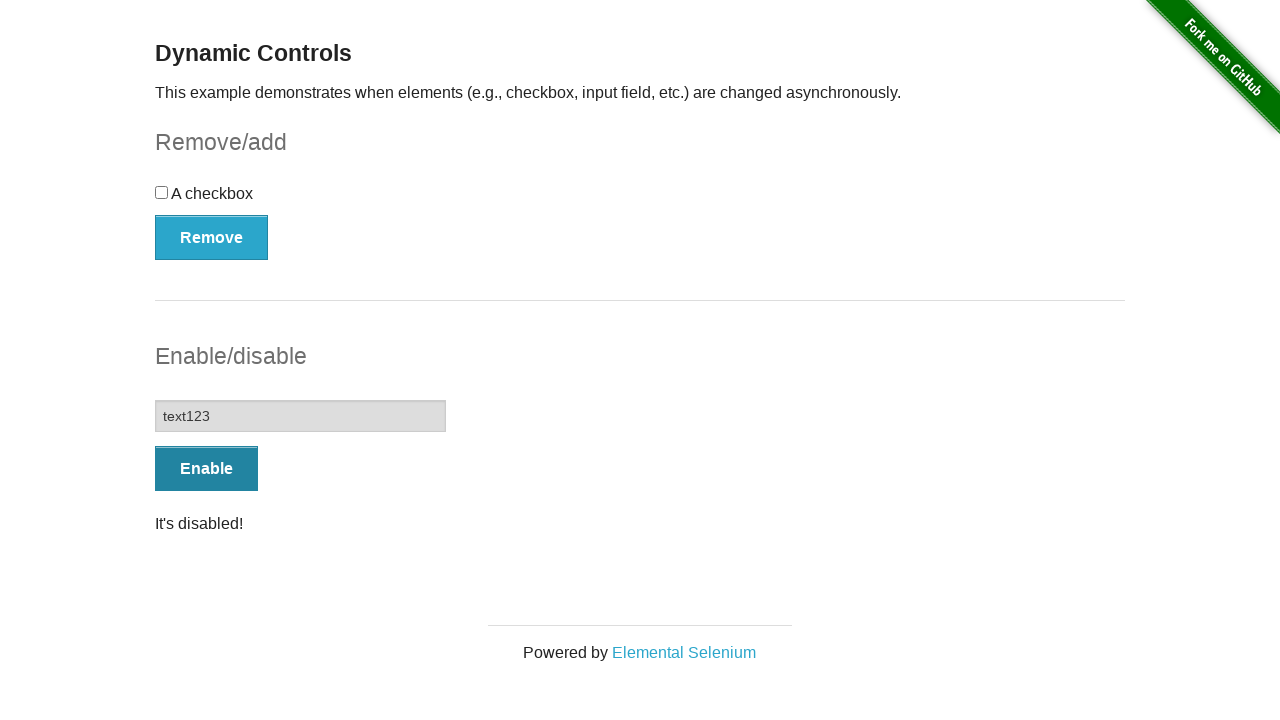